Tests browser window switching functionality by clicking a link that opens a new window, then switching to the new window by its title and verifying the content is displayed.

Starting URL: https://the-internet.herokuapp.com/windows

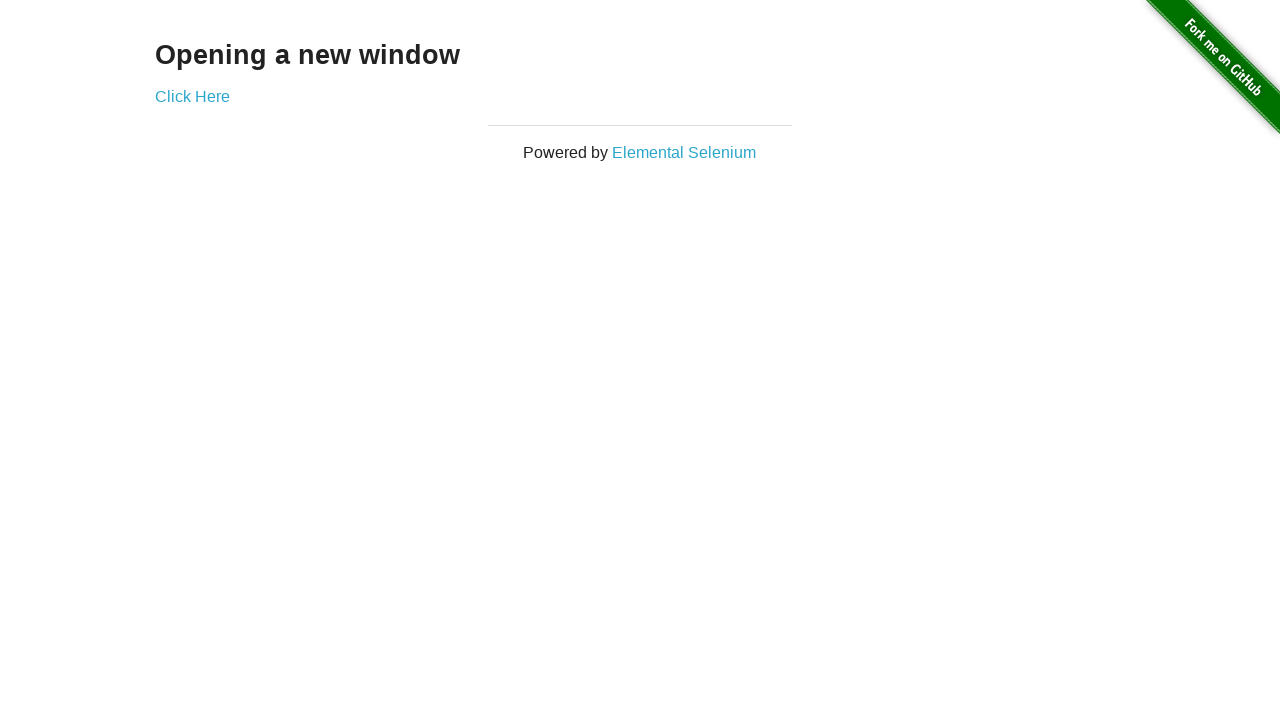

Clicked 'Click Here' link to open new window at (192, 96) on text=Click Here
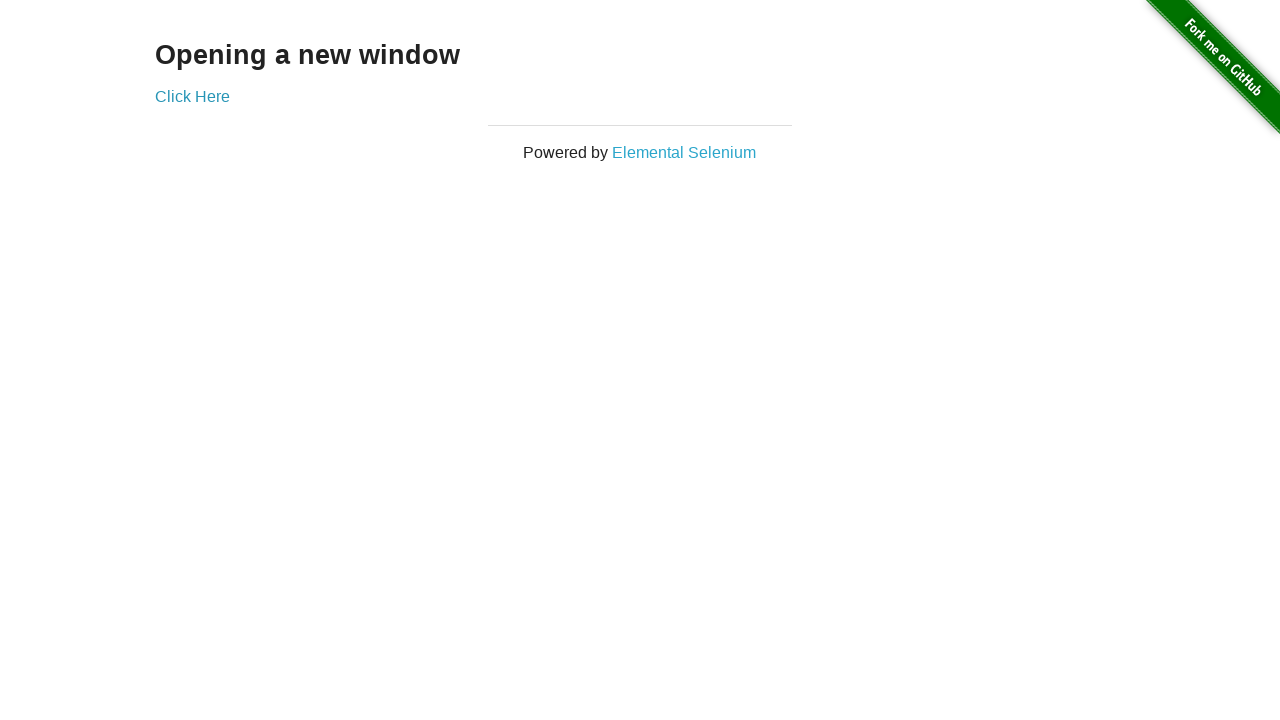

Captured new window/page object
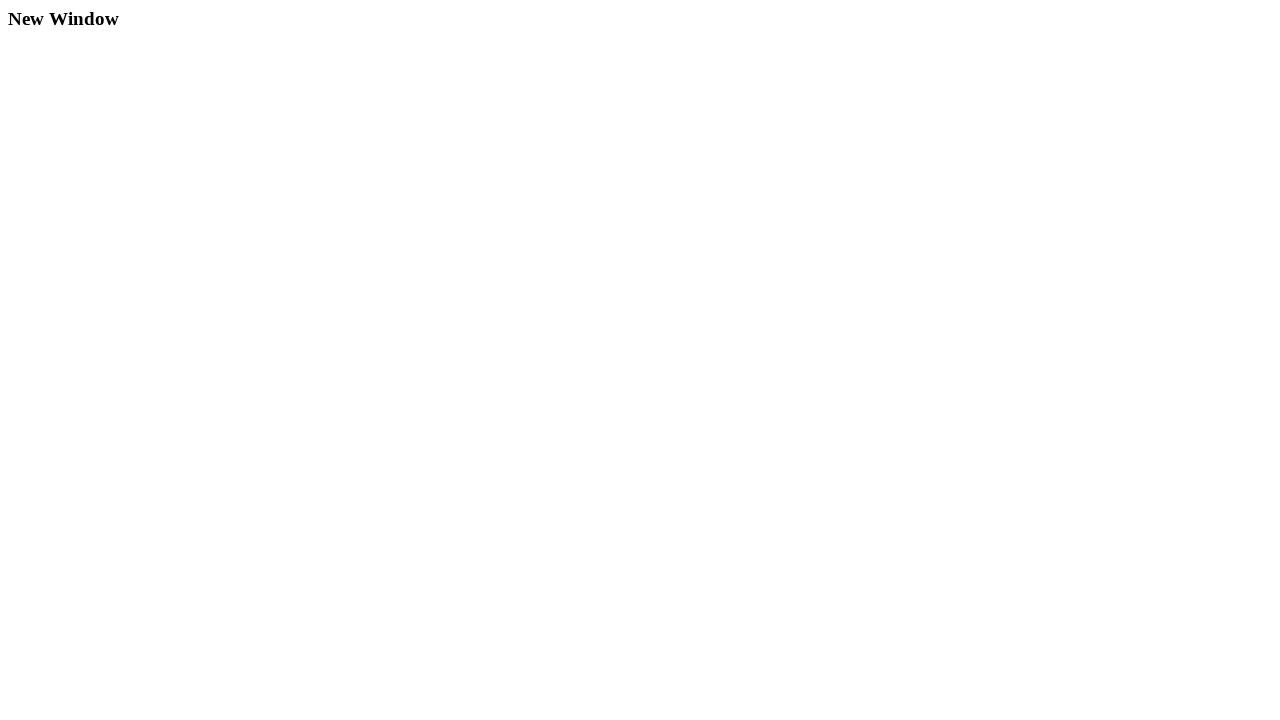

New page finished loading
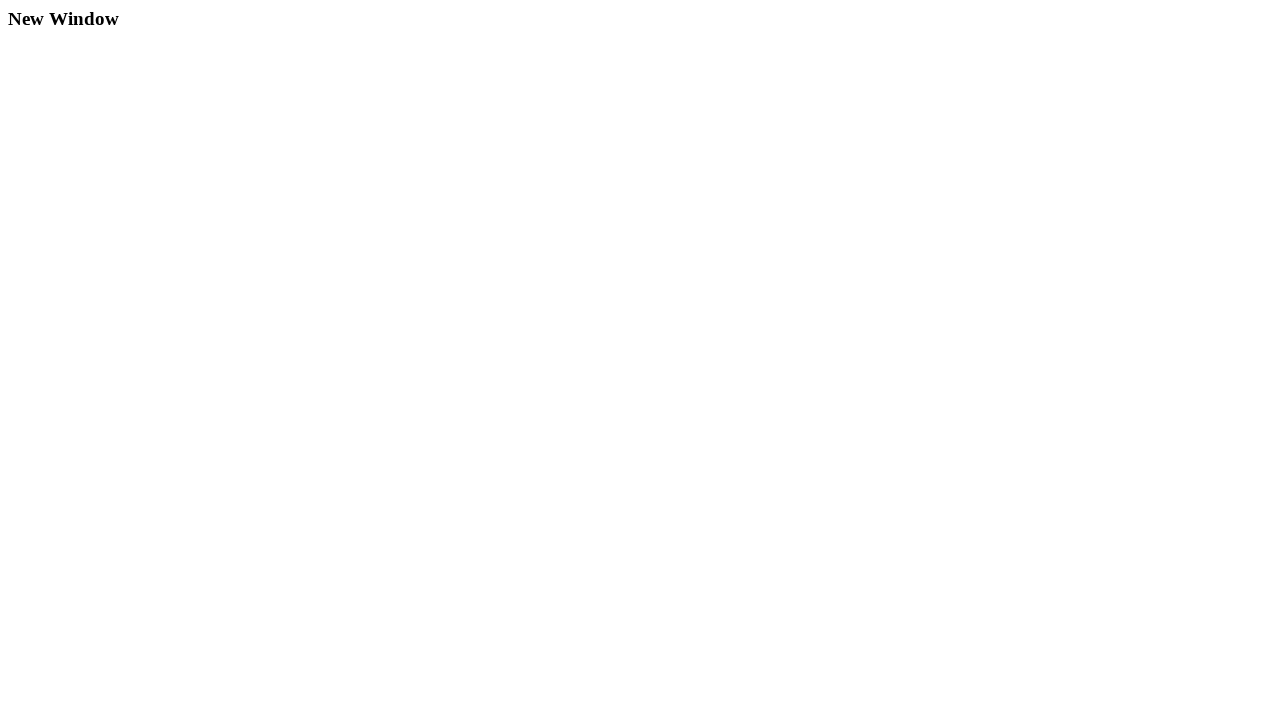

Located content div on new window
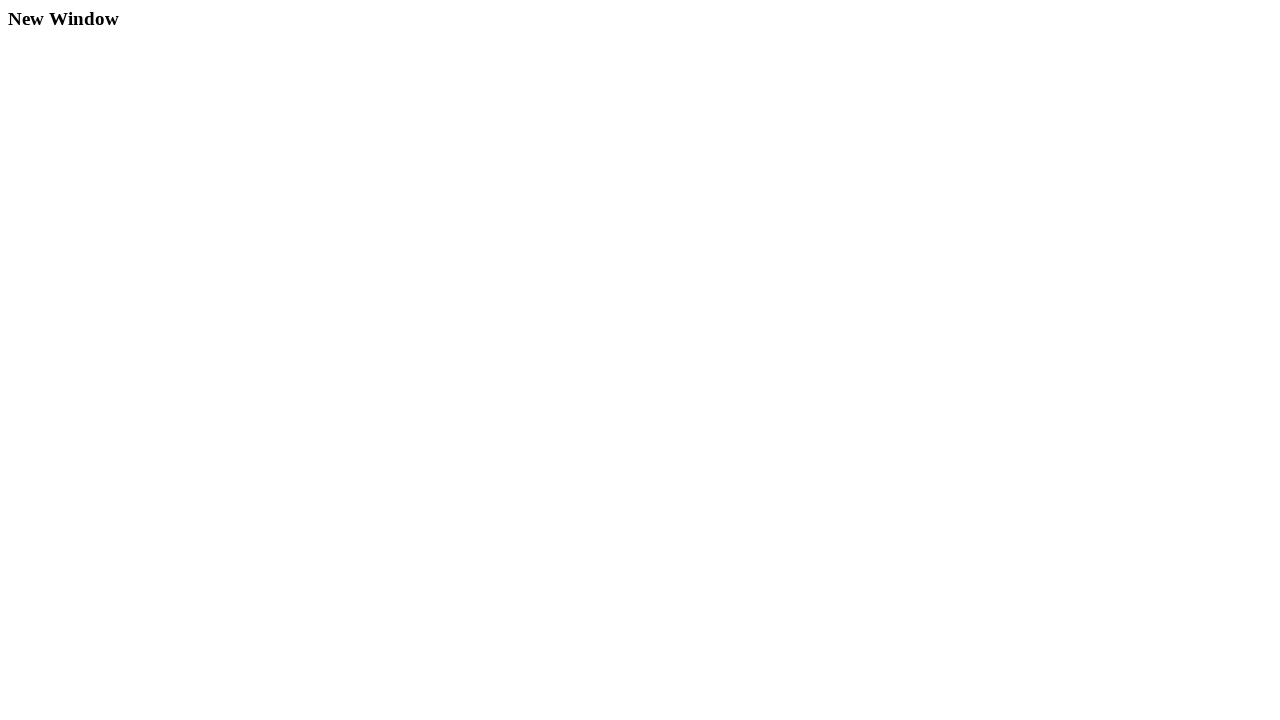

Retrieved text content from new window to verify successful window switch
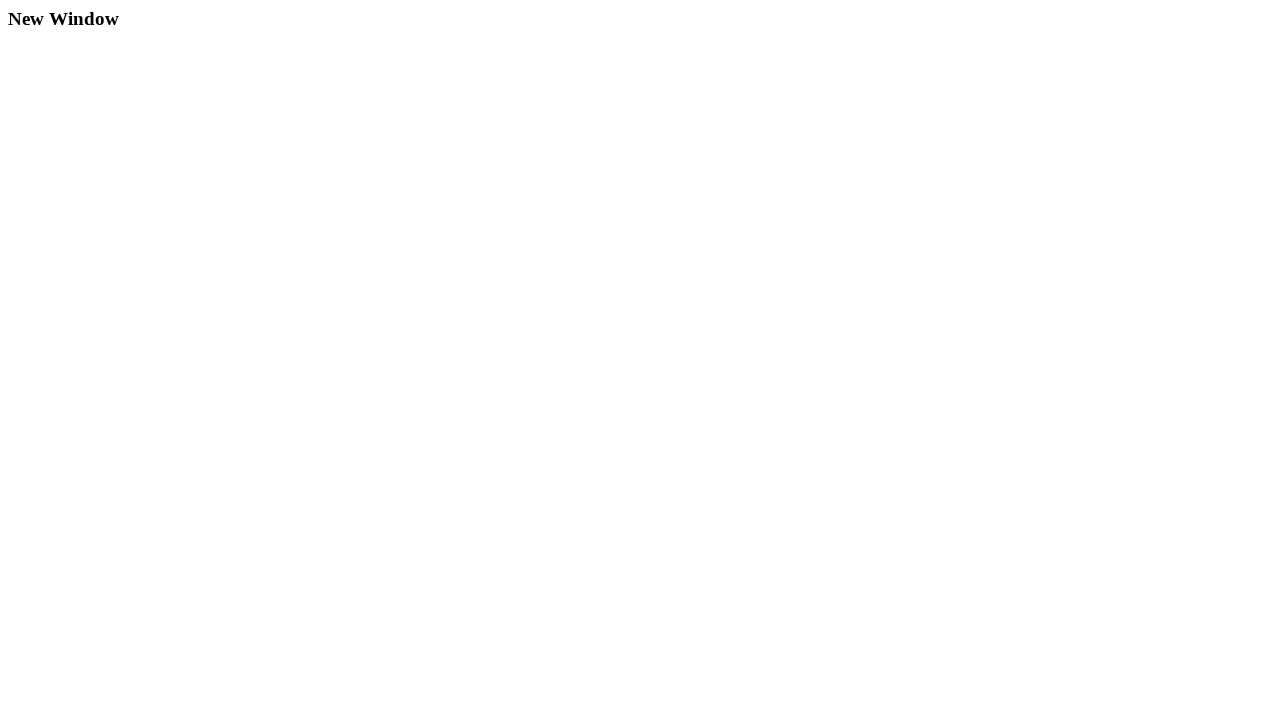

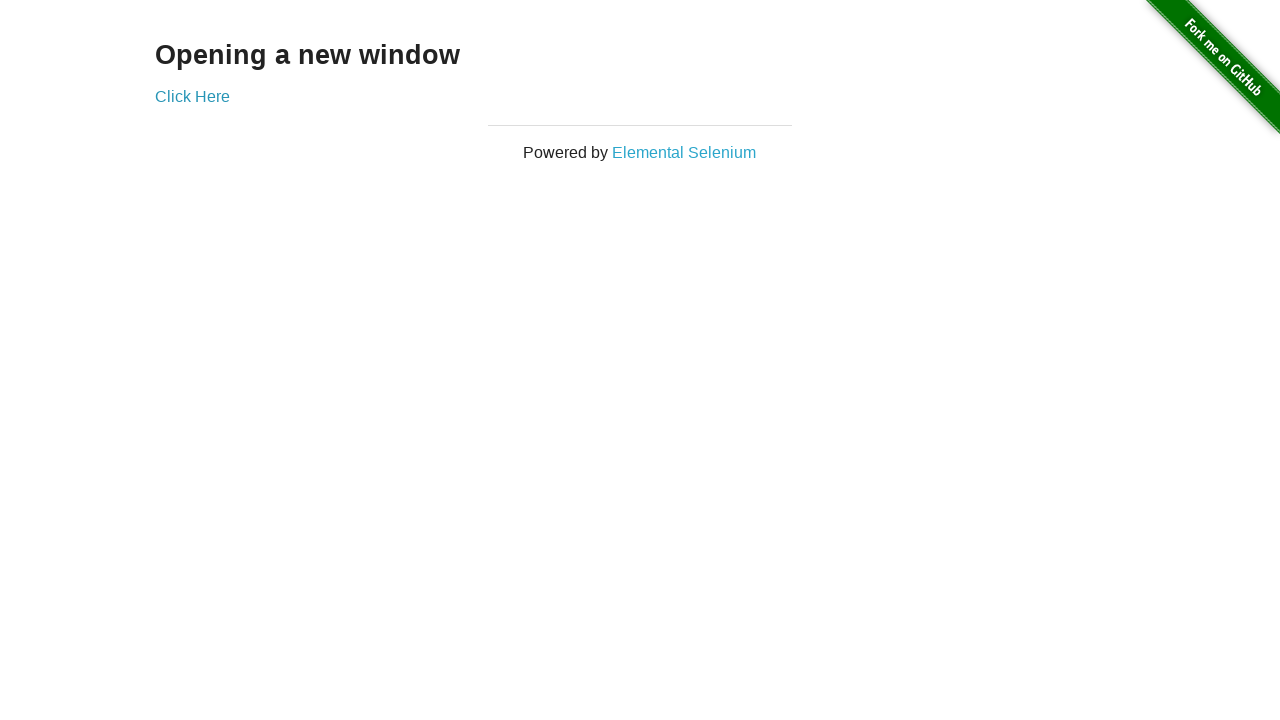